Tests a web form by entering text into a text box and clicking the submit button, then verifies a message is displayed

Starting URL: https://www.selenium.dev/selenium/web/web-form.html

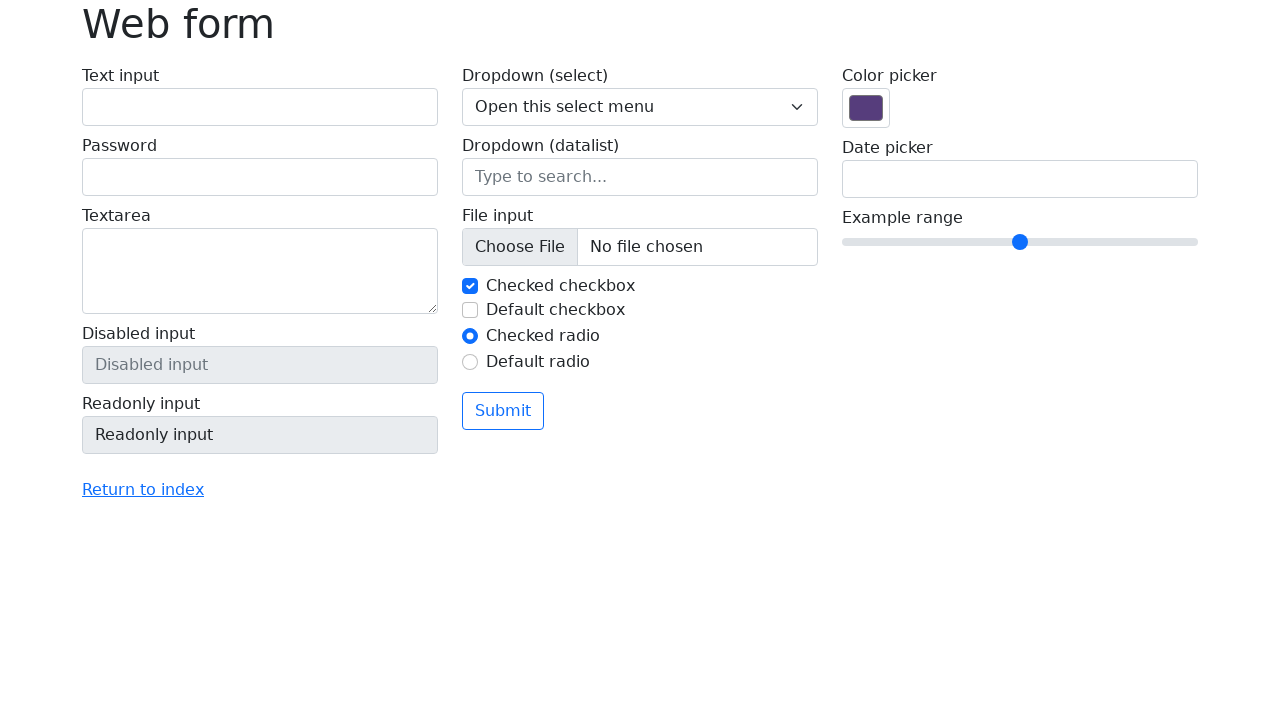

Filled text box with 'Selenium' on input[name='my-text']
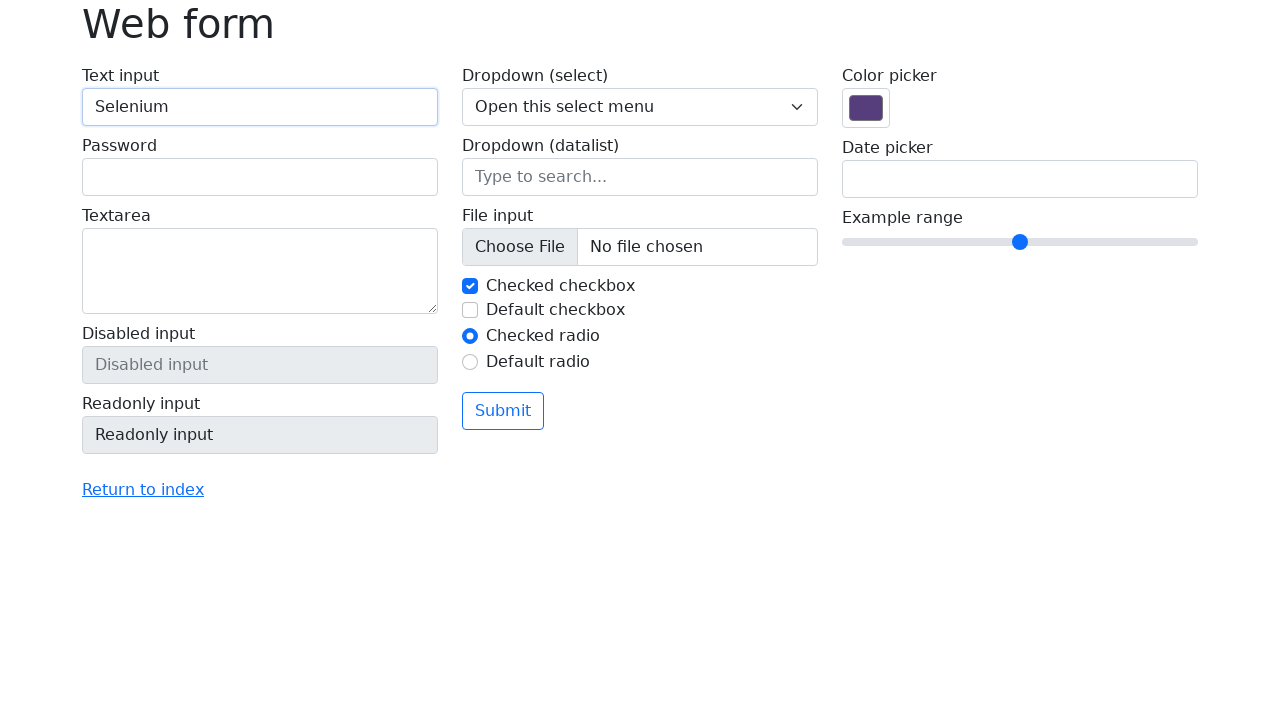

Clicked submit button at (503, 411) on button
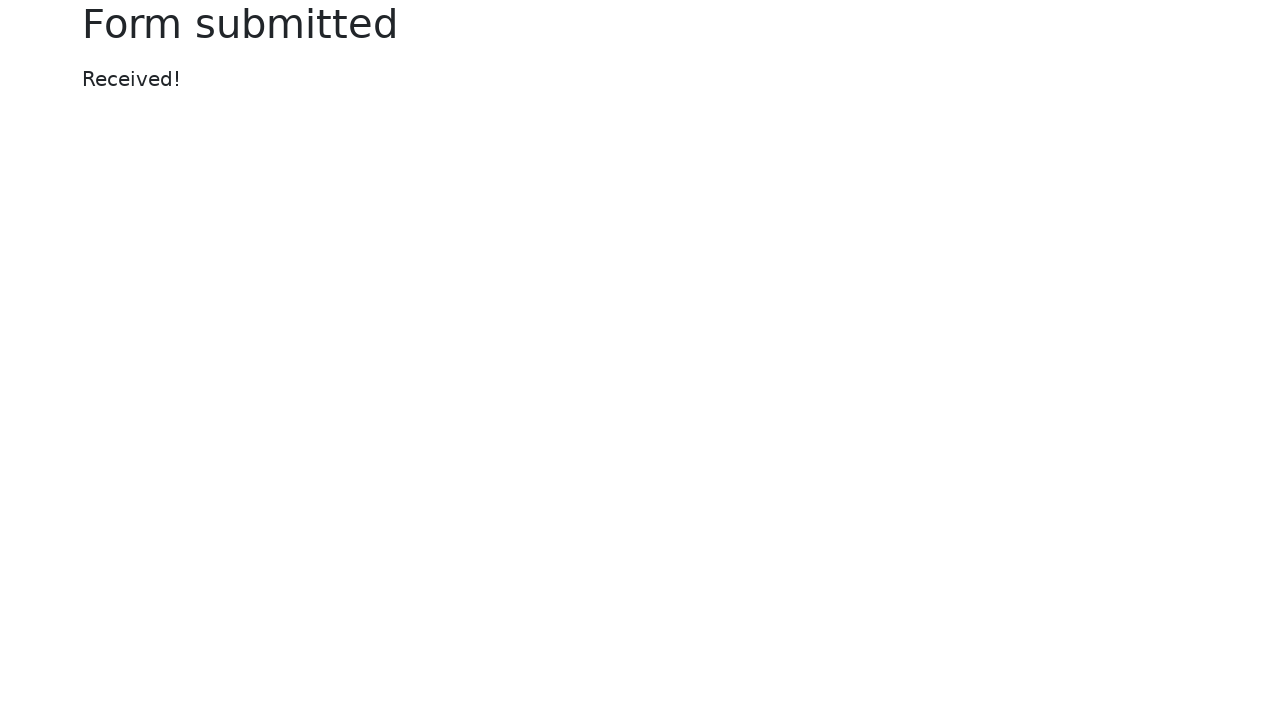

Success message displayed
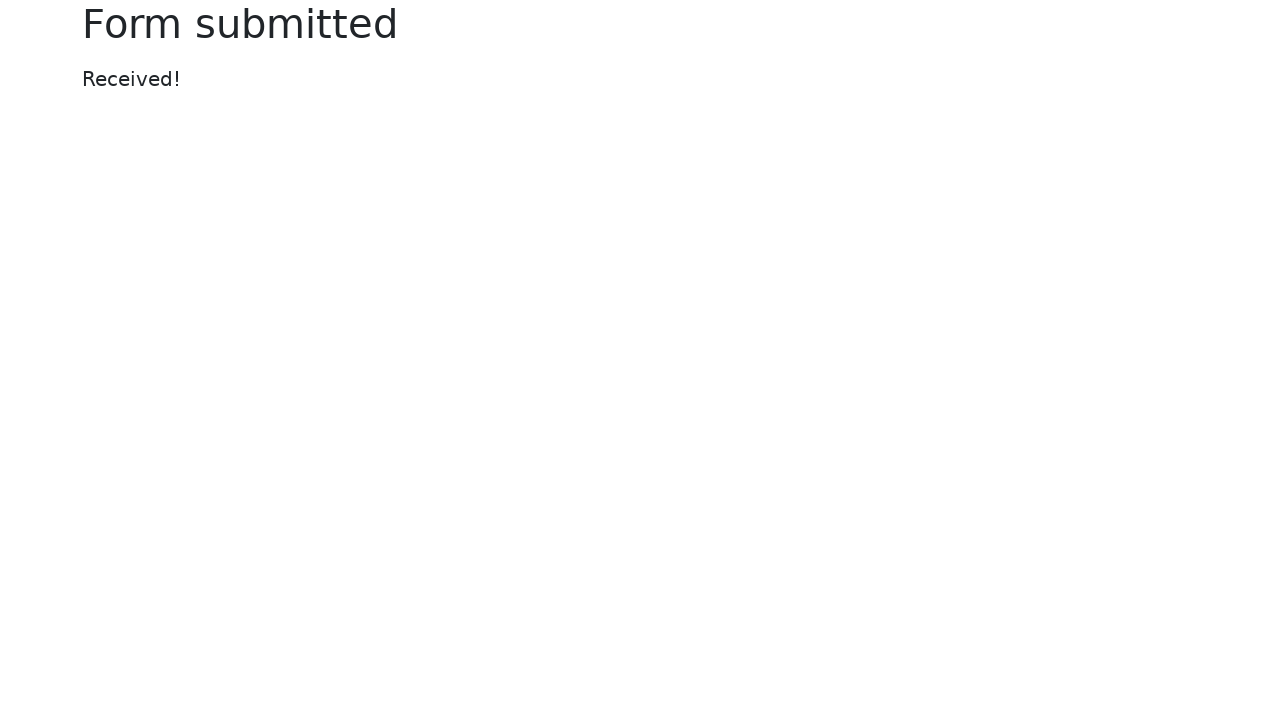

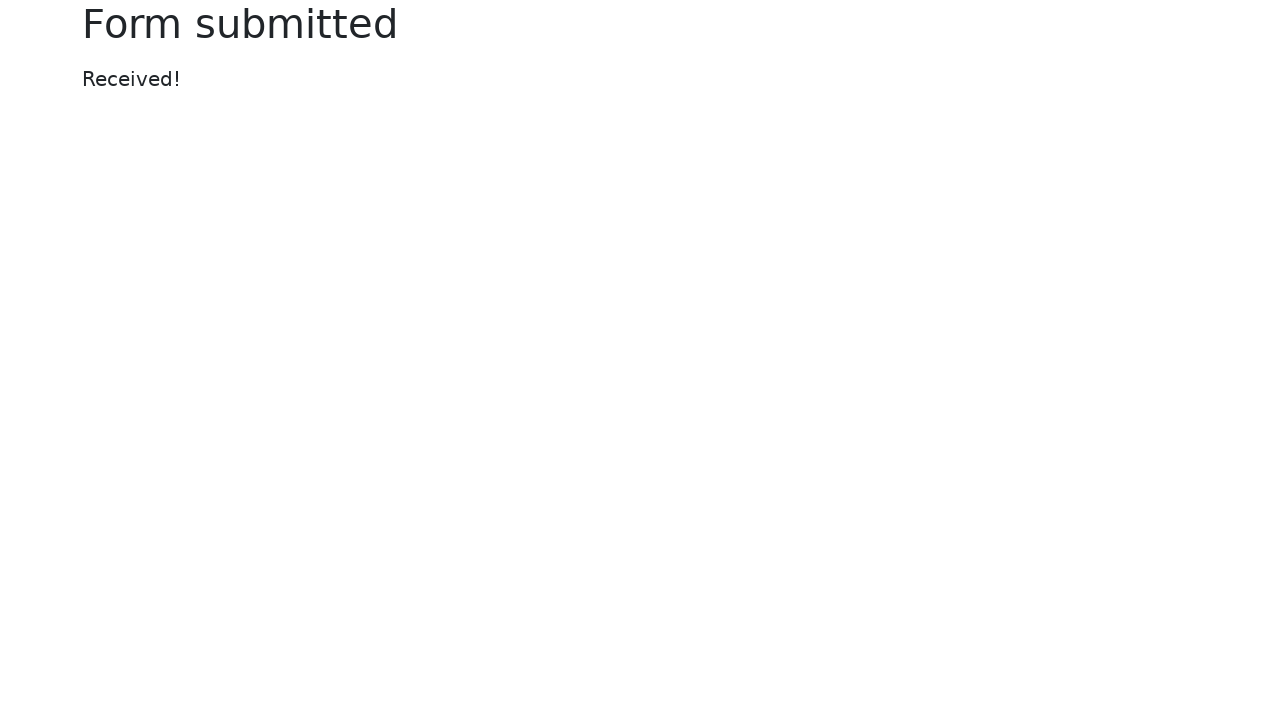